Navigates to the OrangeHRM demo page and verifies basic page properties are accessible (title, URL)

Starting URL: https://opensource-demo.orangehrmlive.com/

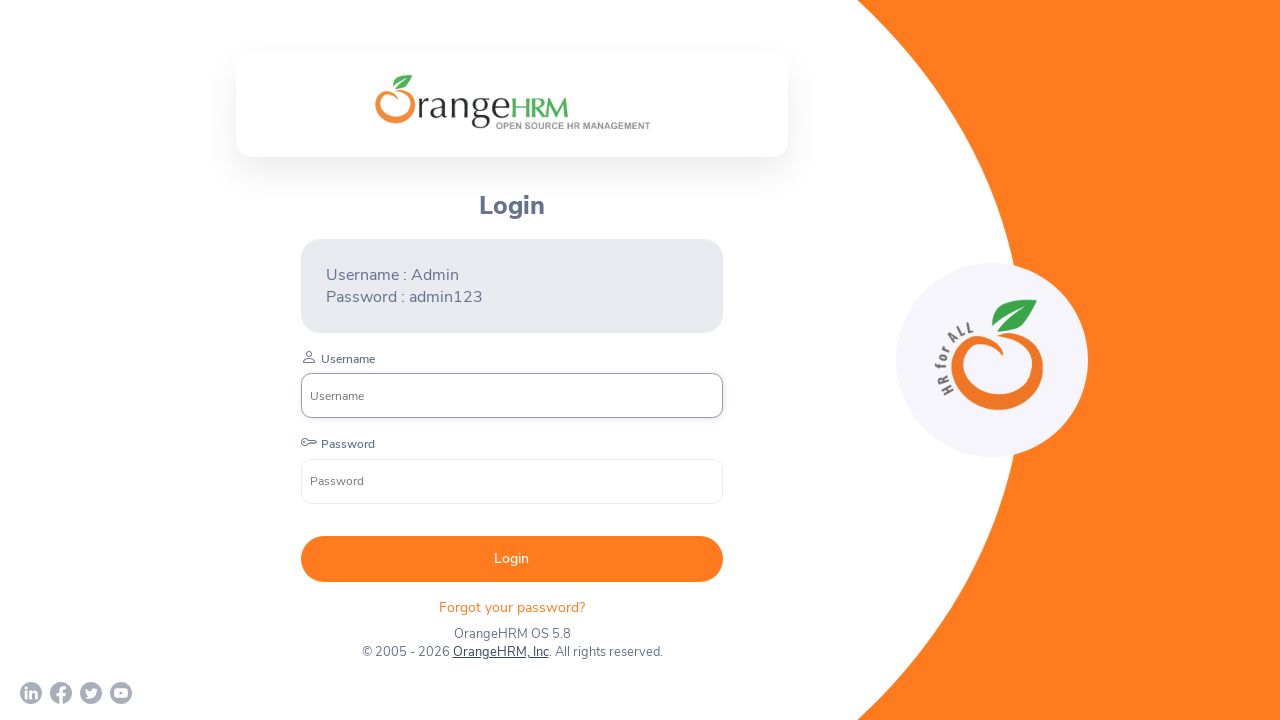

Page loaded with domcontentloaded state
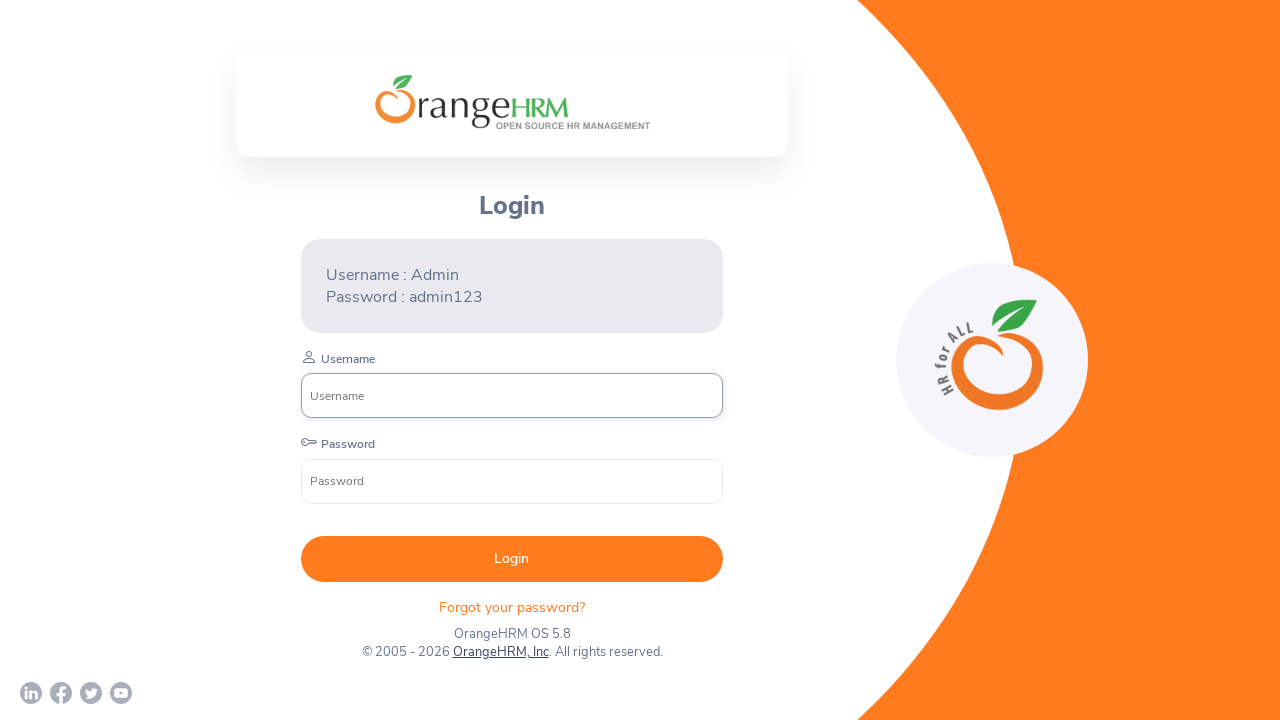

Retrieved page title: OrangeHRM
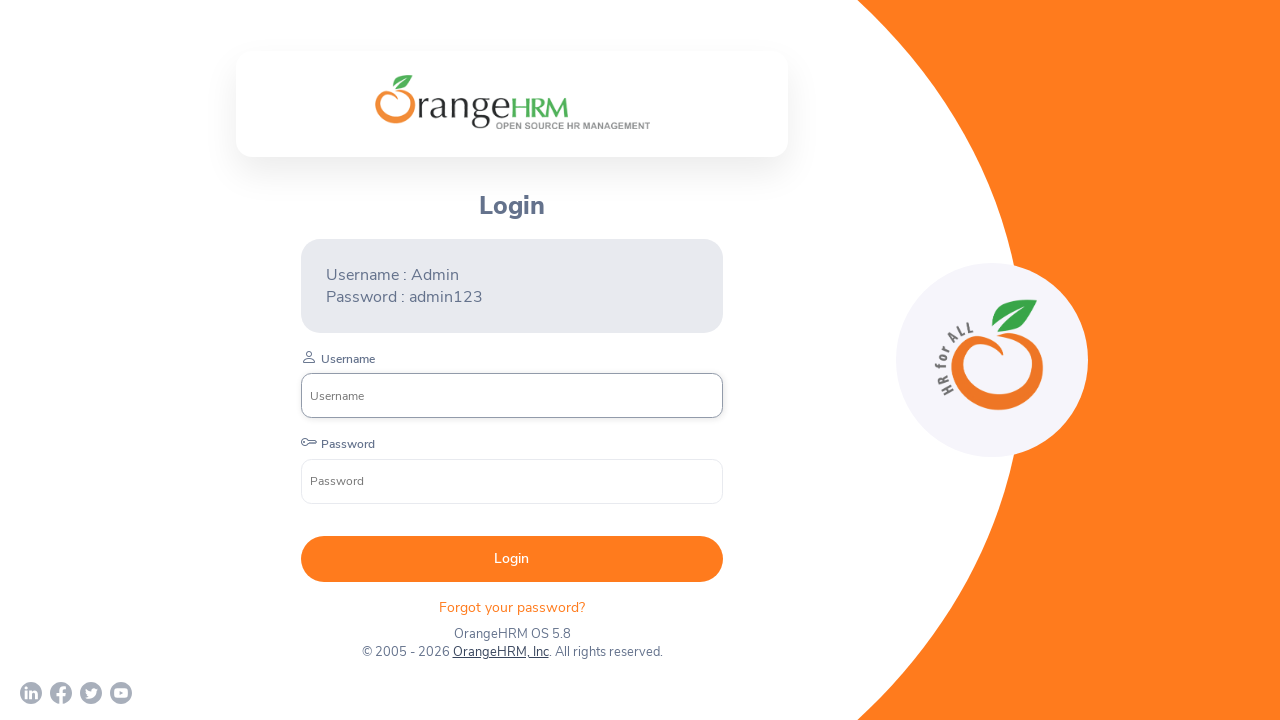

Retrieved current URL: https://opensource-demo.orangehrmlive.com/web/index.php/auth/login
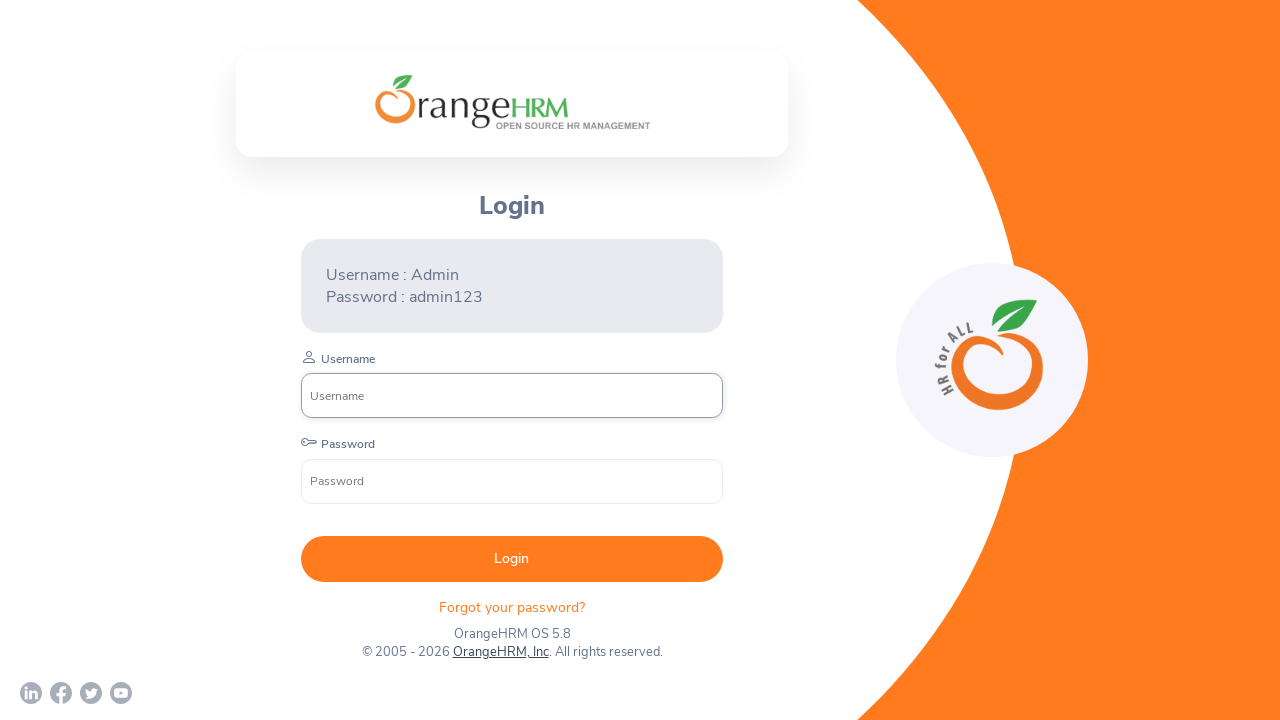

Body element is visible and accessible
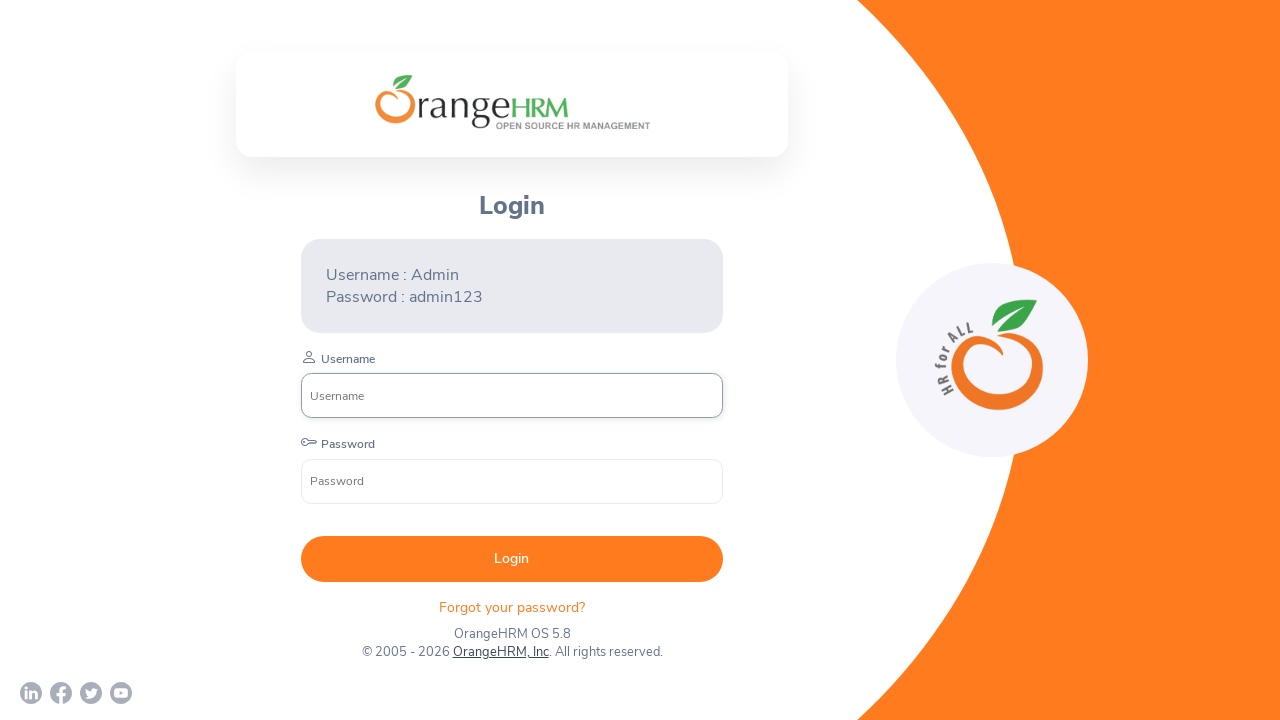

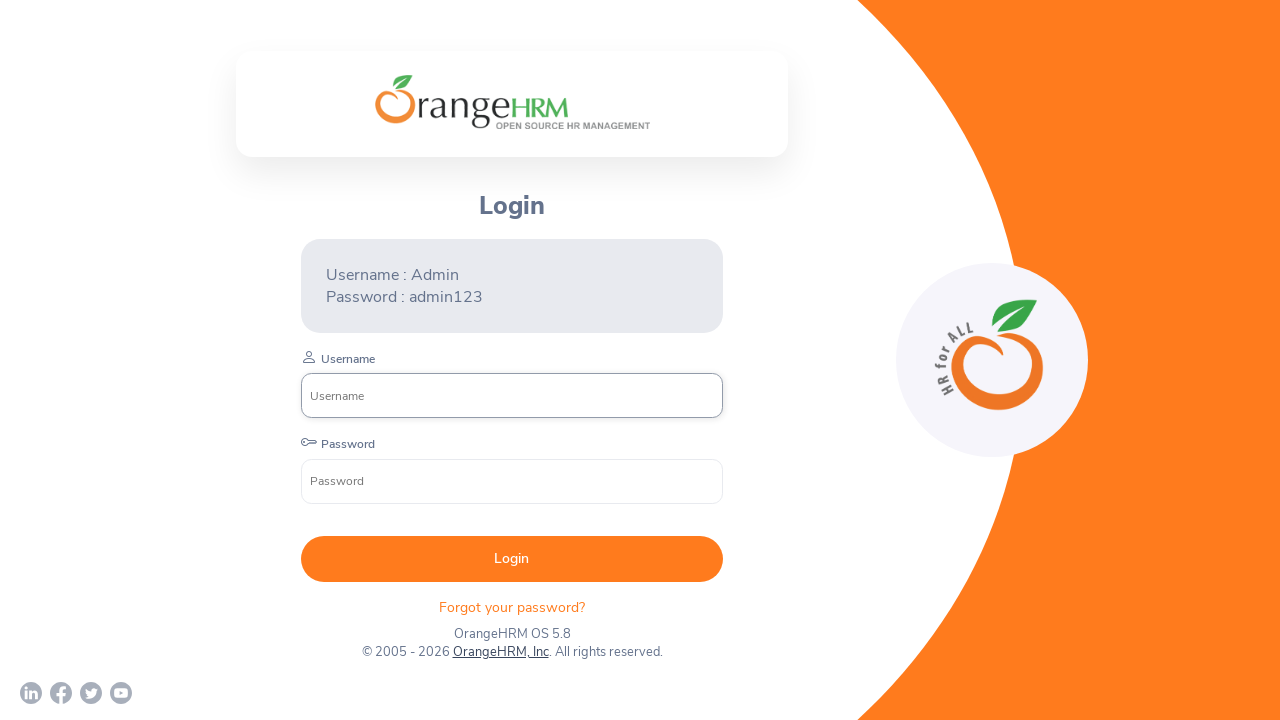